Tests file download functionality by navigating to a demo page, scrolling down, and clicking the download link

Starting URL: https://demo.automationtesting.in/FileDownload.html

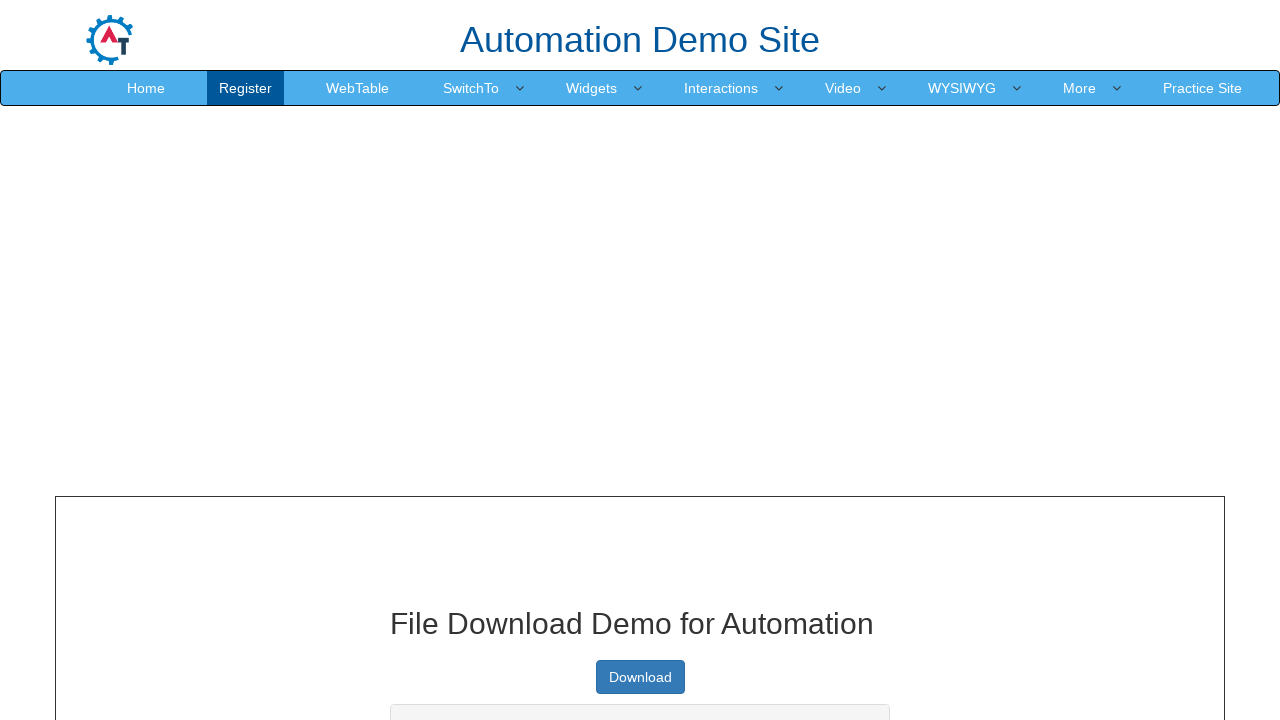

Navigated to file download demo page
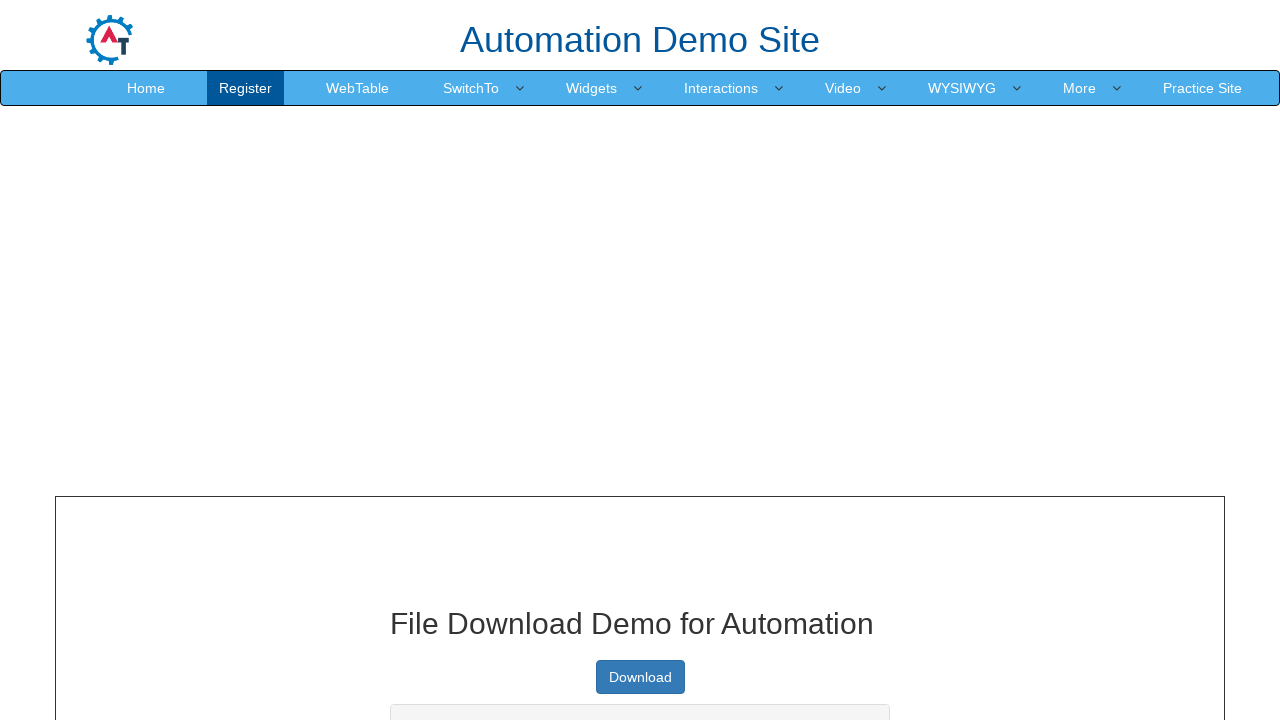

Scrolled down the page by 250 pixels
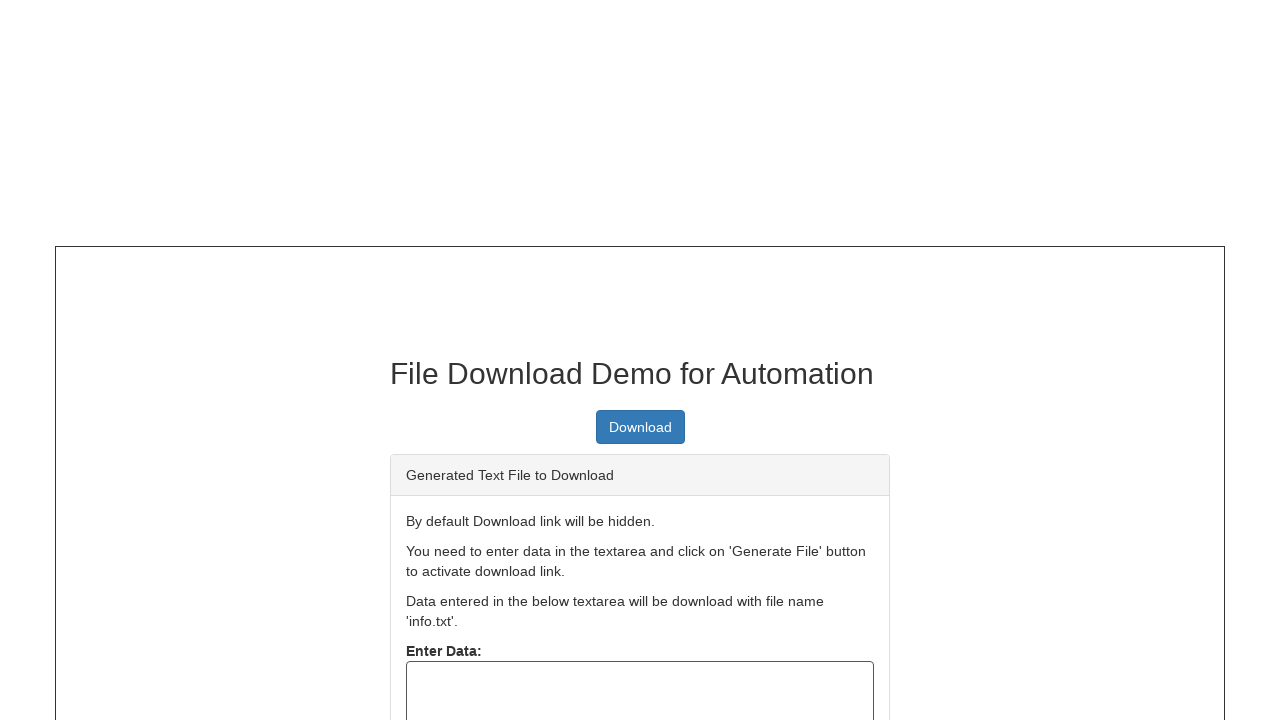

Clicked the second download link at (640, 427) on (//a[contains(.,'Download')])[2]
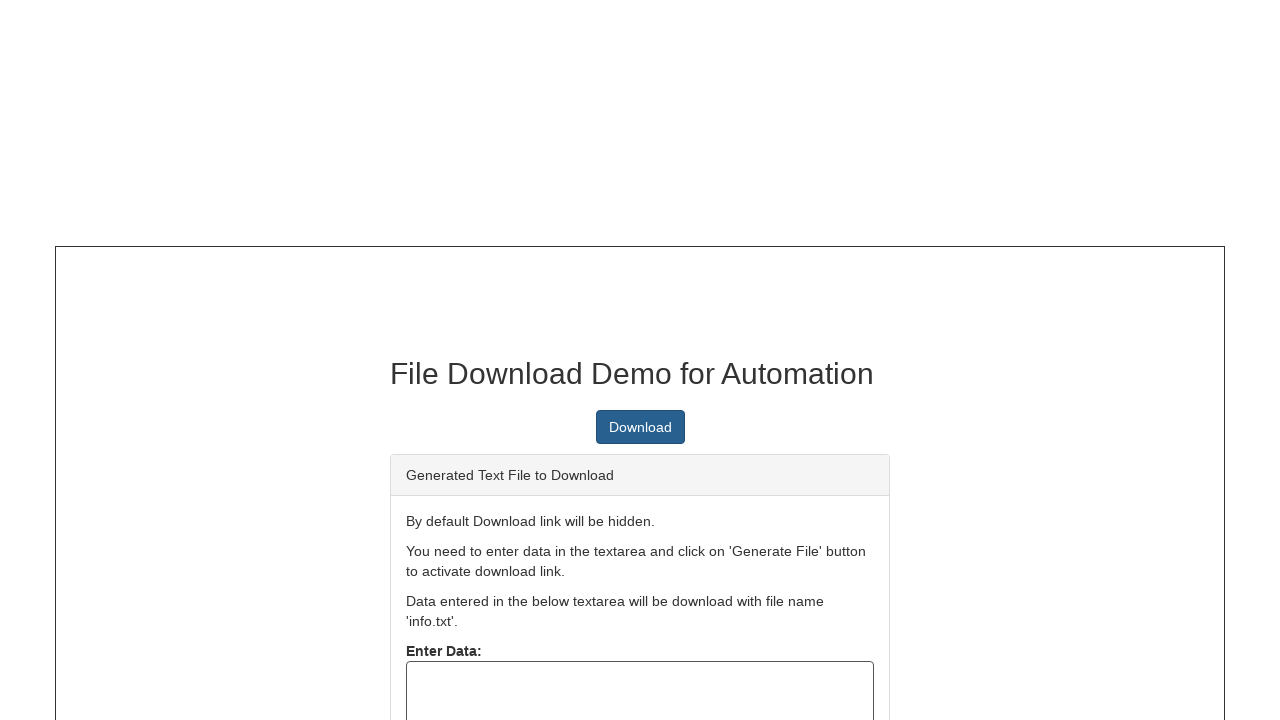

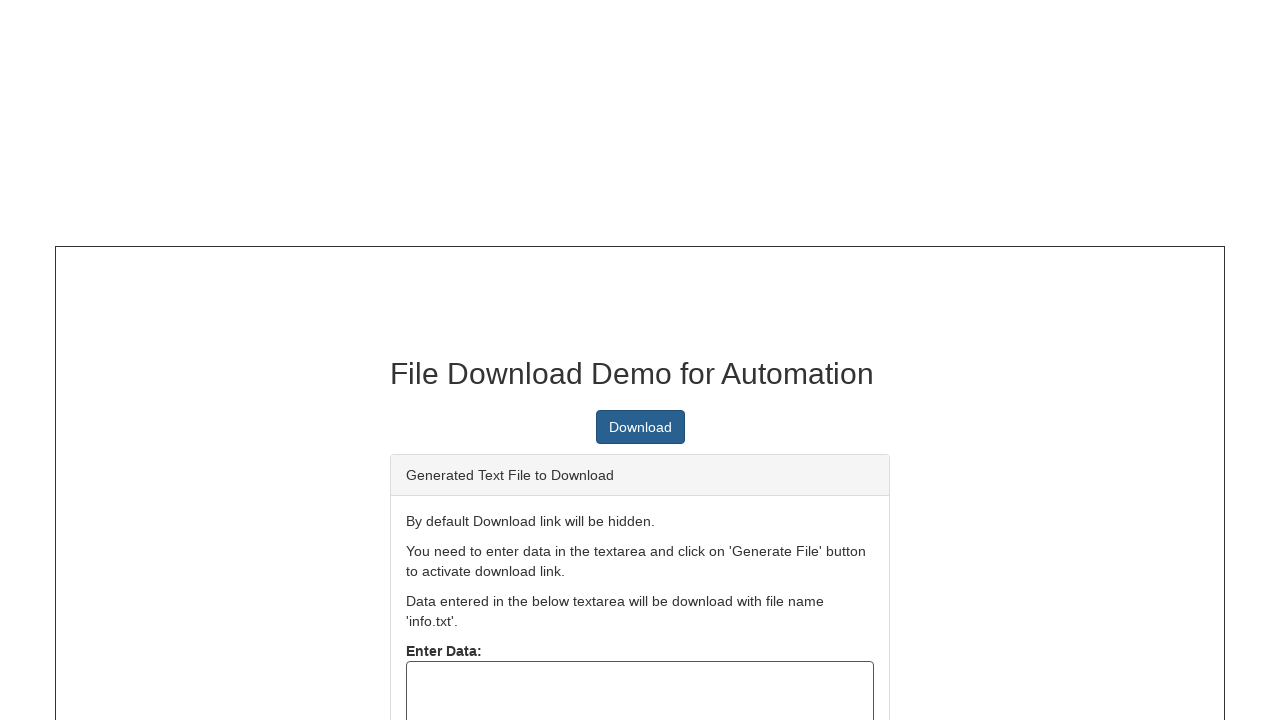